Tests autocomplete dropdown functionality by typing partial text and using keyboard navigation to select an option

Starting URL: http://www.qaclickacademy.com/practice.php

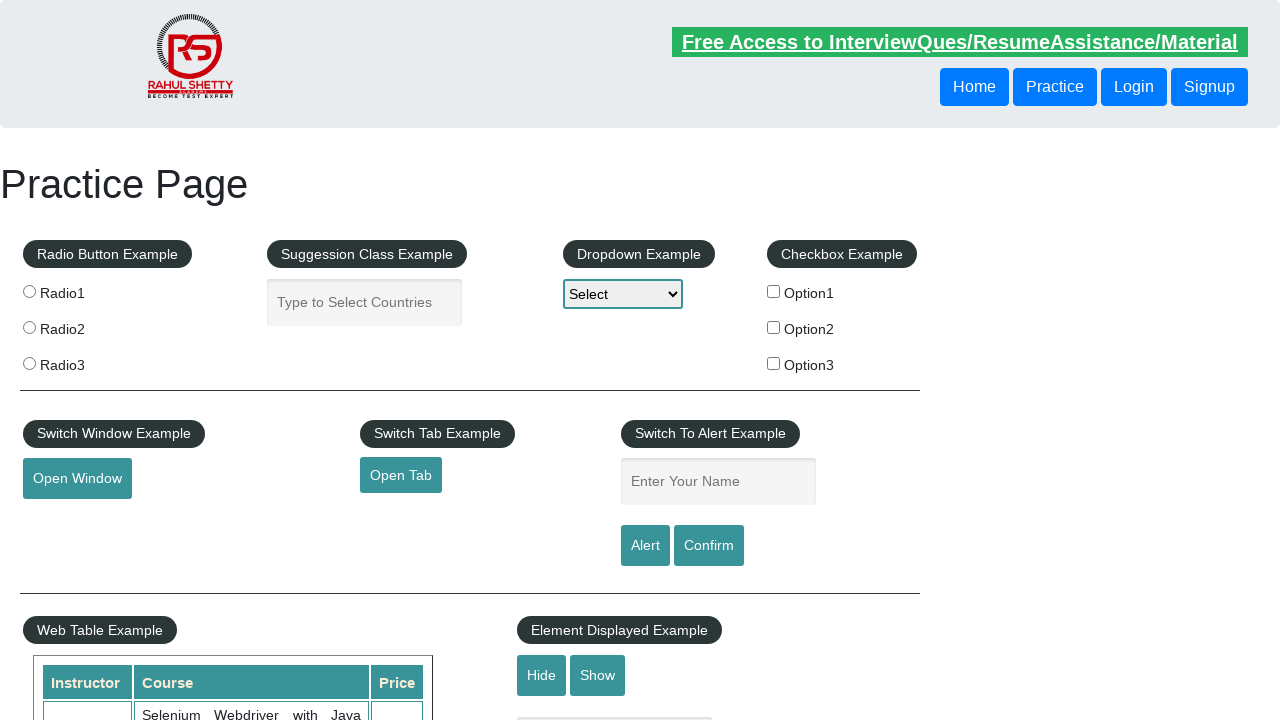

Typed 'ind' in autocomplete field to trigger dropdown suggestions on #autocomplete
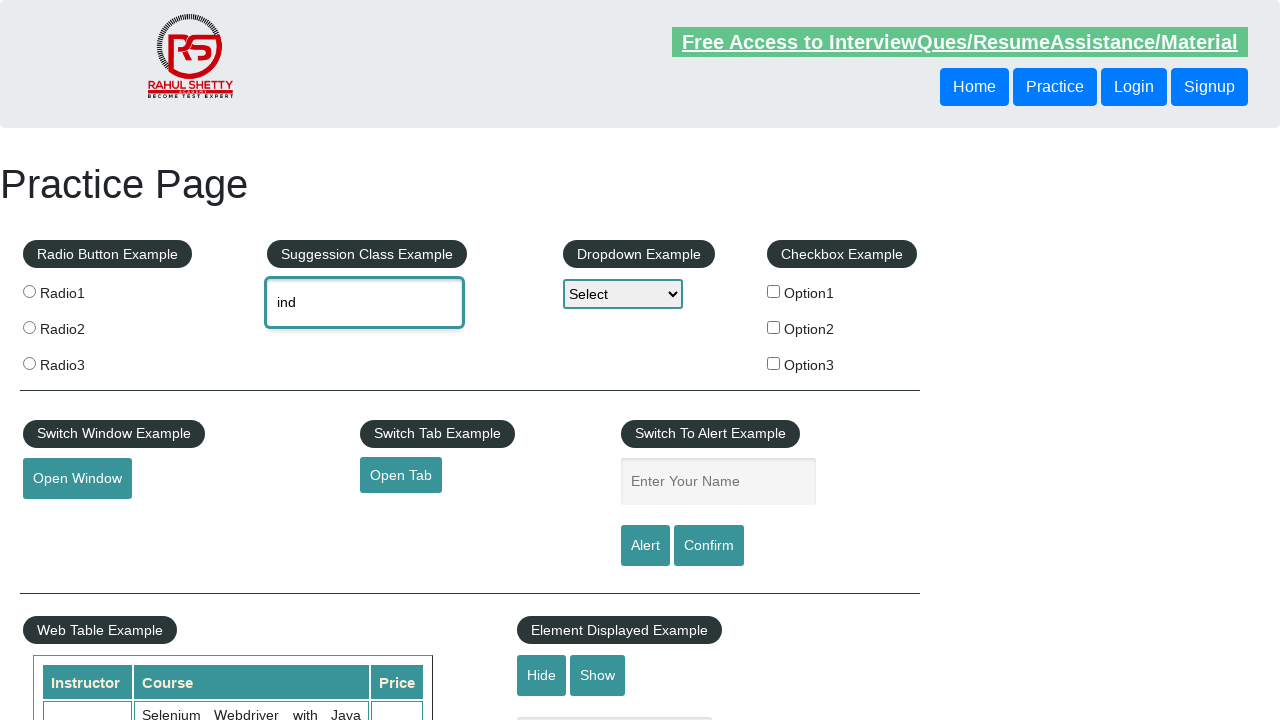

Waited 1 second for dropdown suggestions to appear
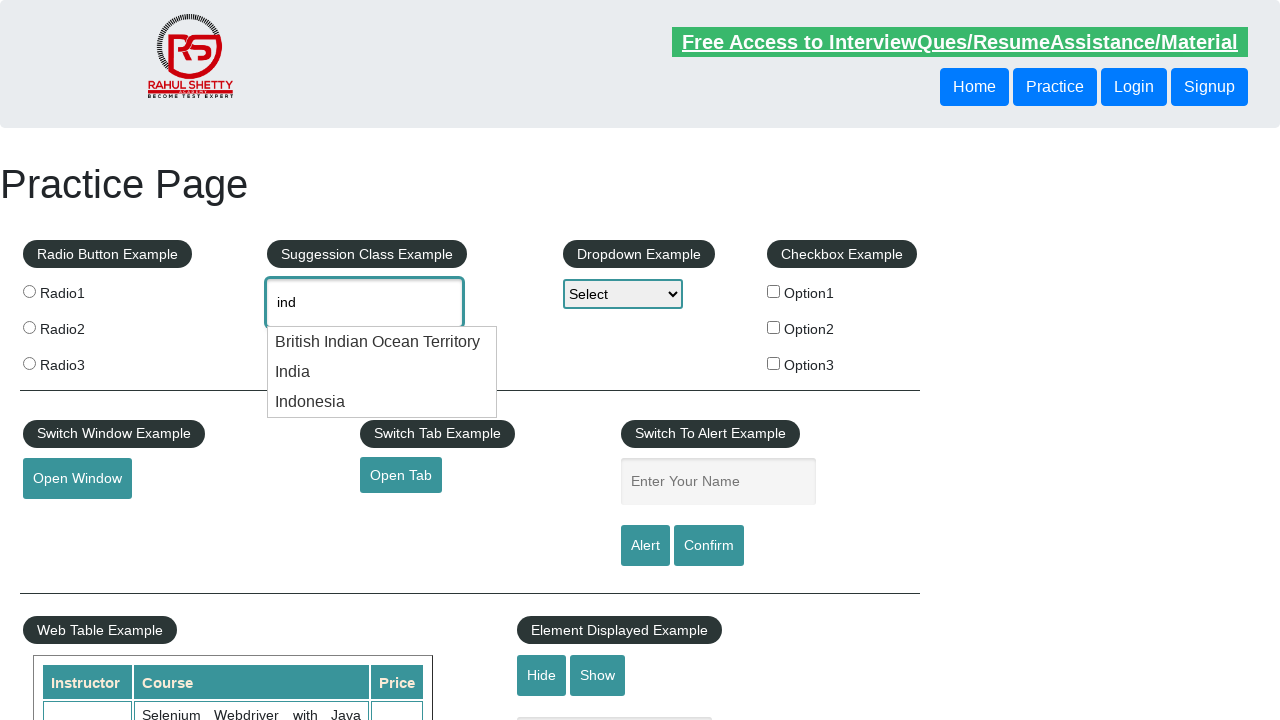

Pressed ArrowDown once to navigate down in dropdown on #autocomplete
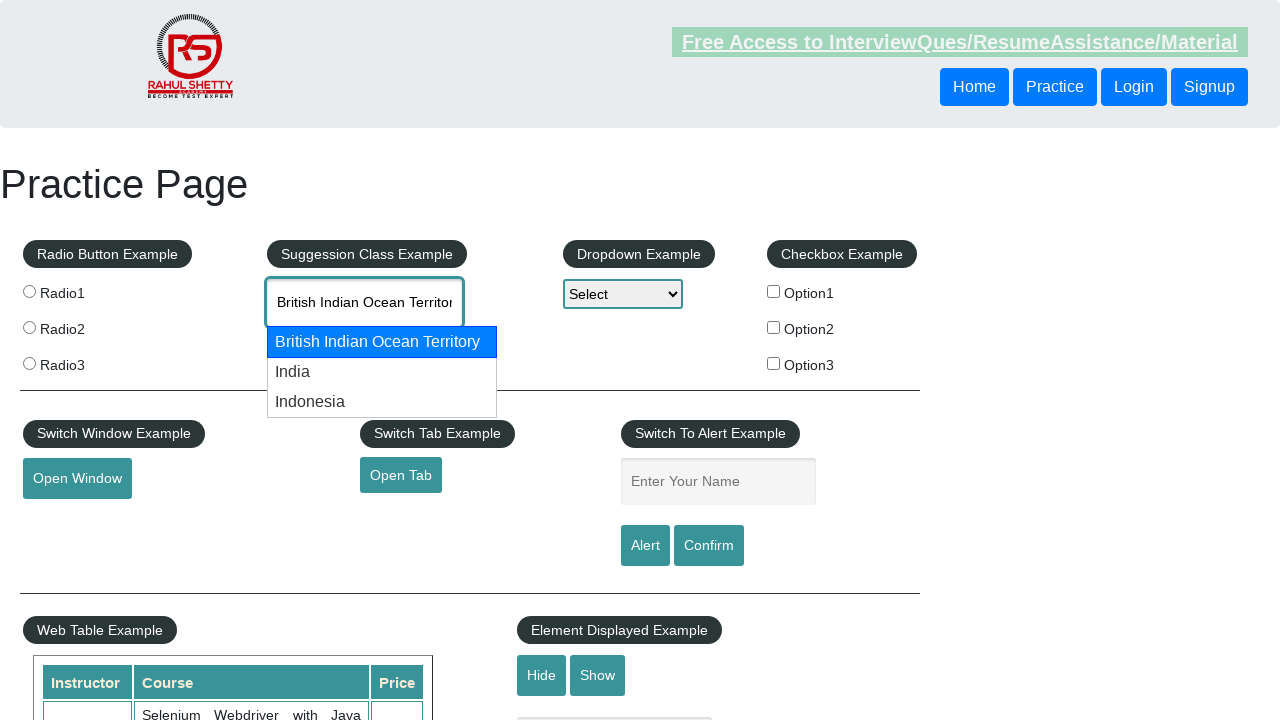

Pressed ArrowDown twice to select India from suggestions on #autocomplete
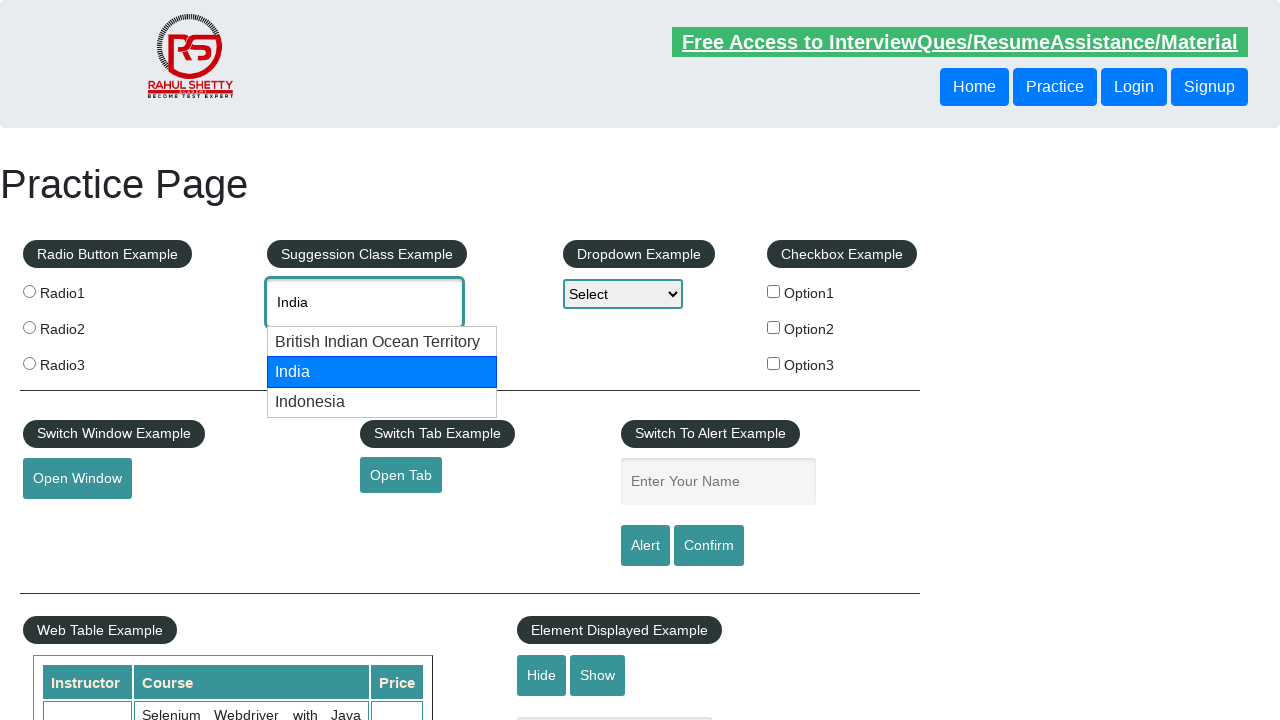

Retrieved selected value from autocomplete field using JavaScript
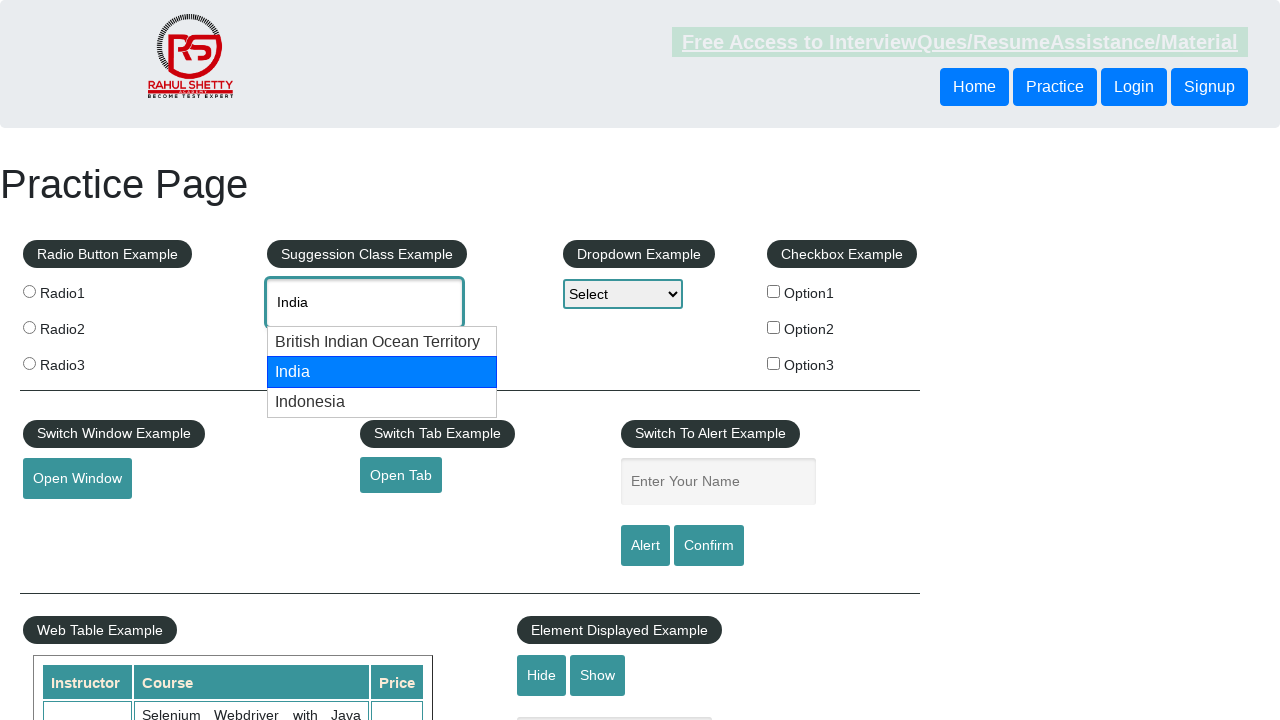

Verified that 'India' was selected in the autocomplete field
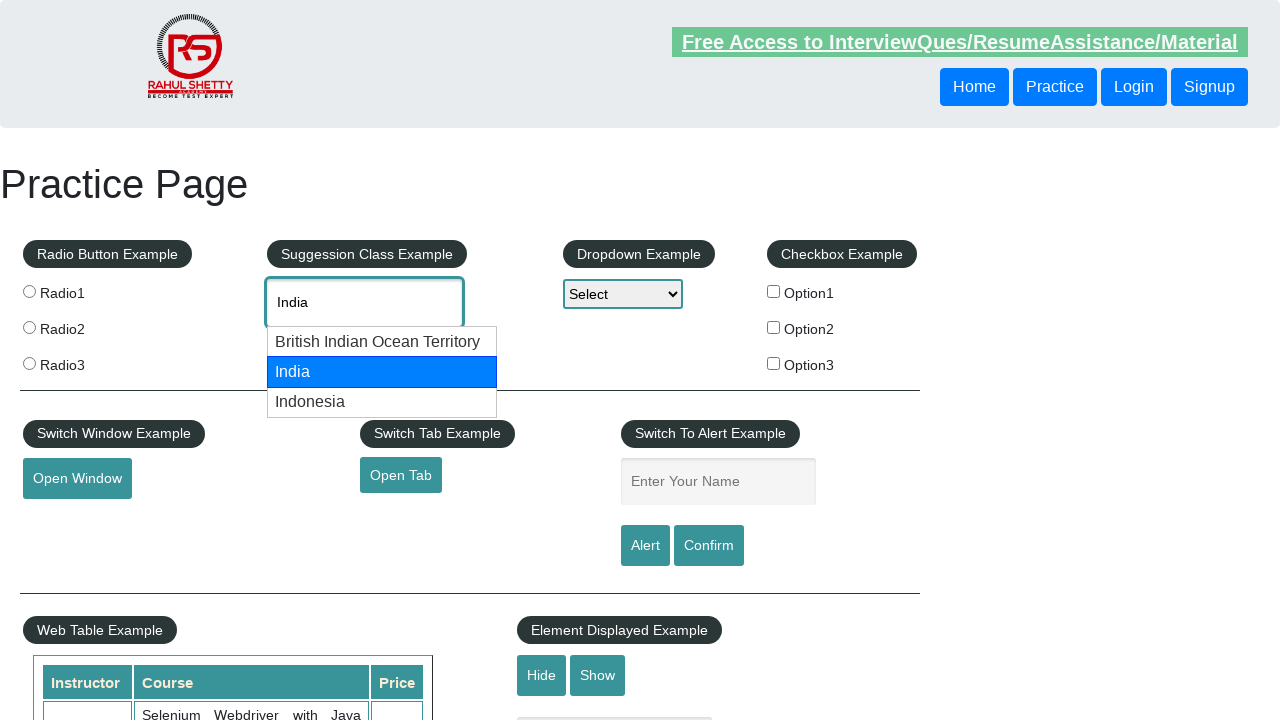

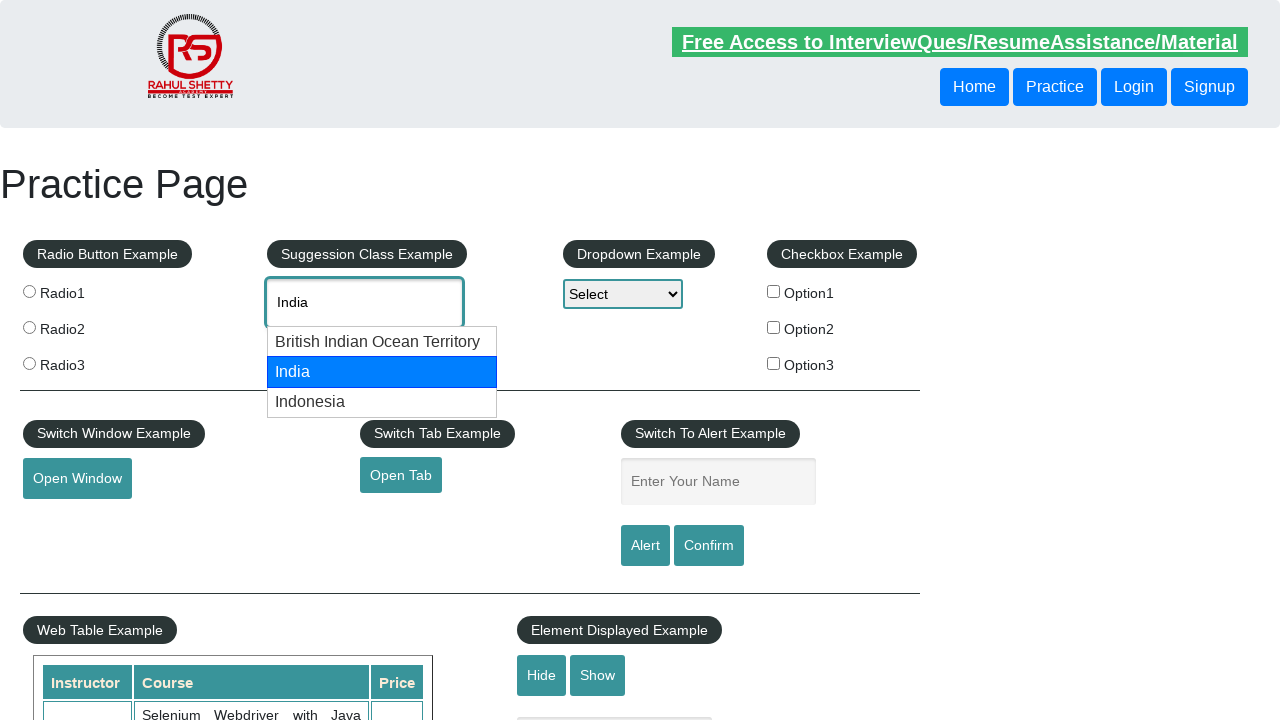